Gets the value attribute of a button element to verify its content

Starting URL: https://kristinek.github.io/site/examples/locators

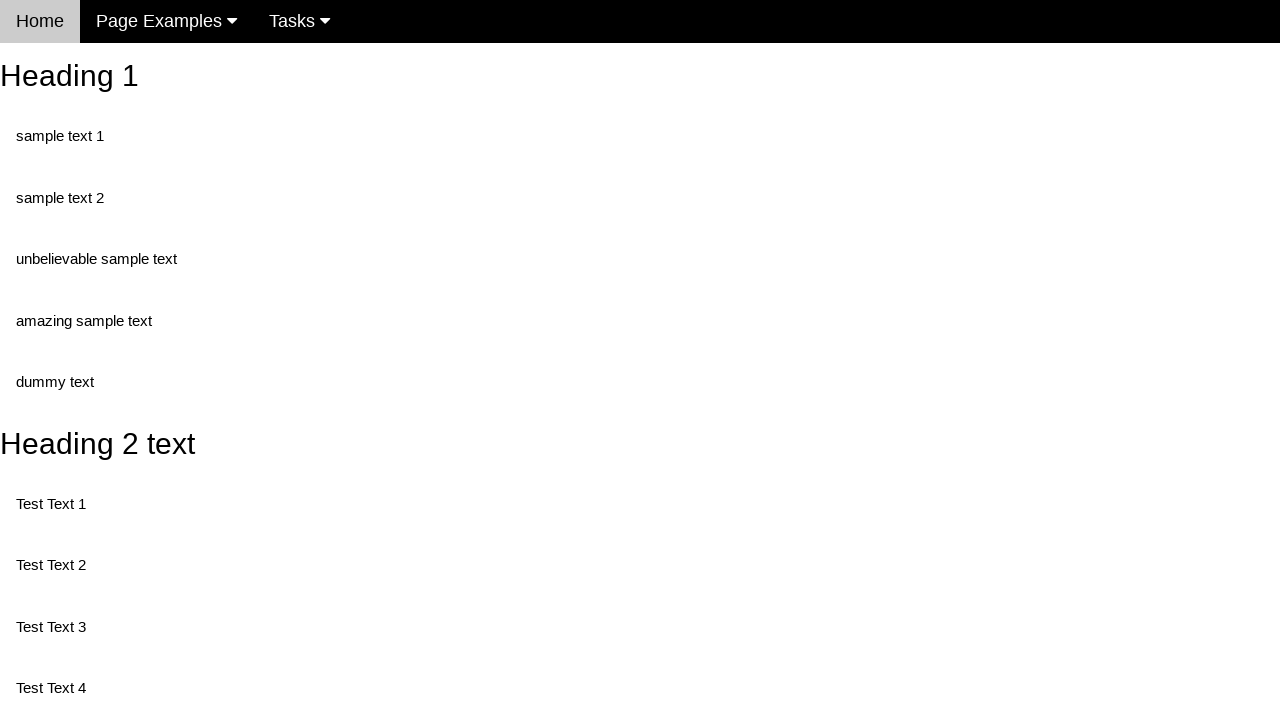

Navigated to locators example page
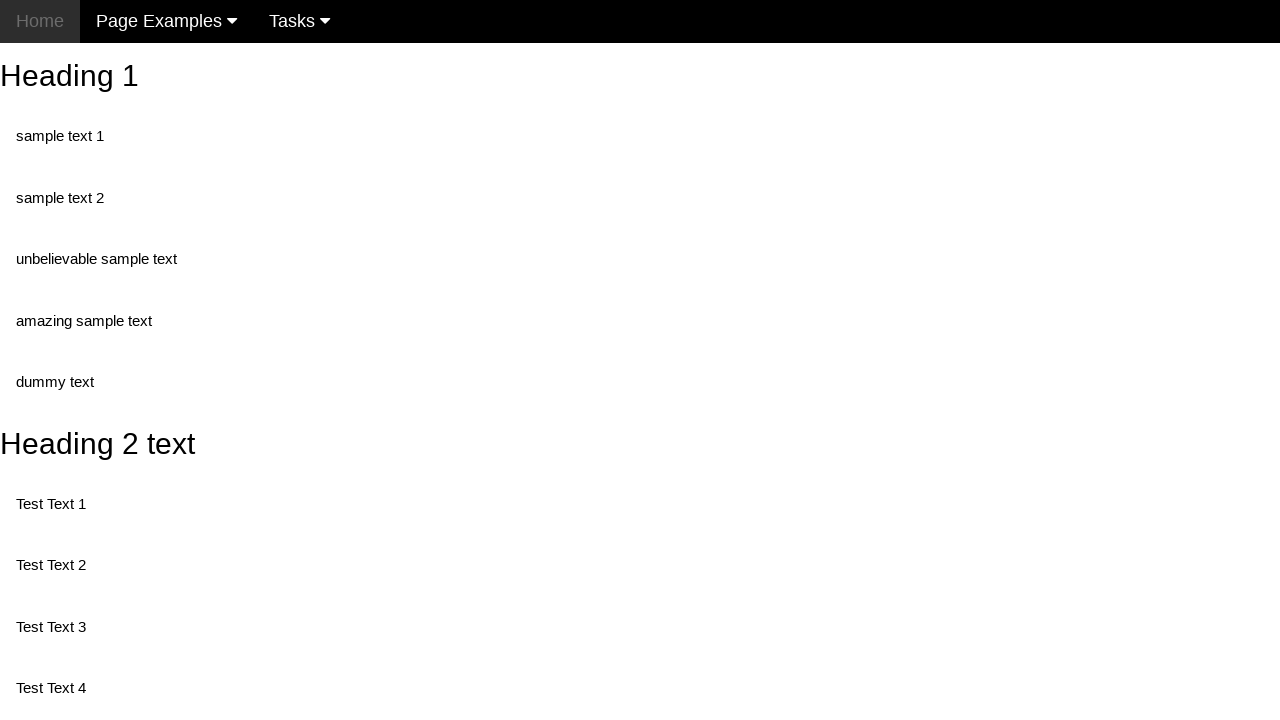

Retrieved value attribute from button element with id 'buttonId'
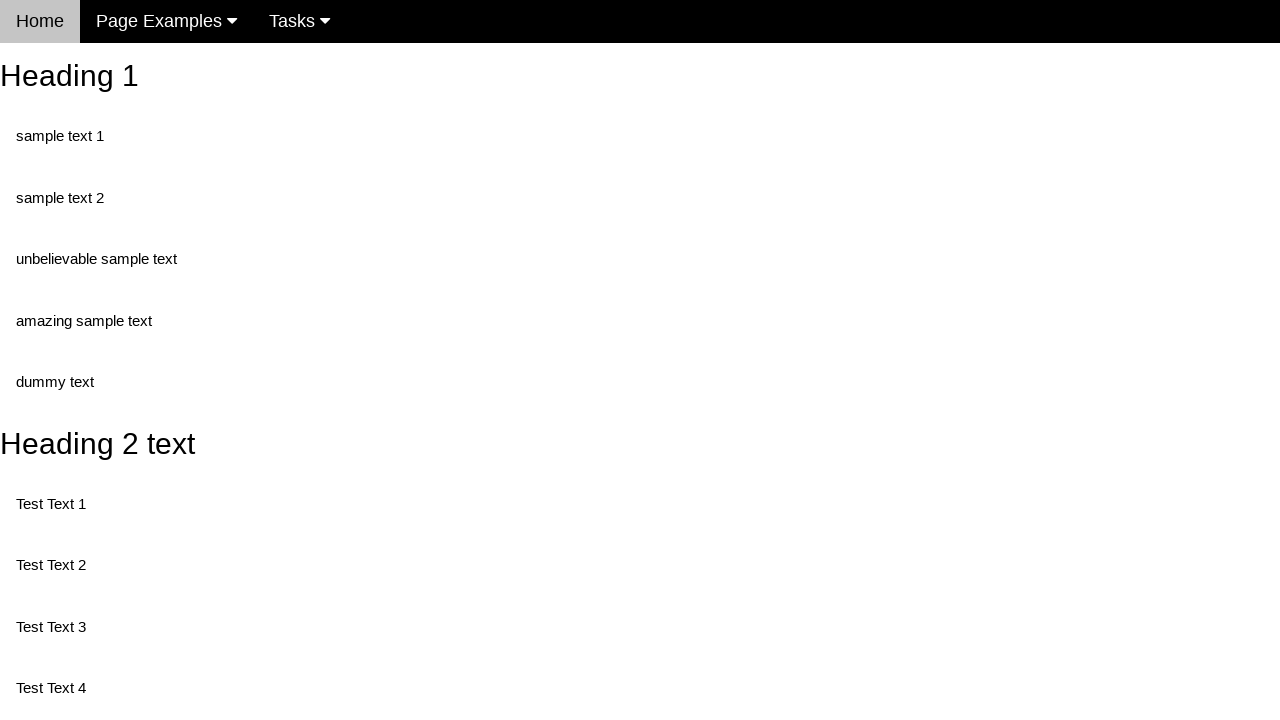

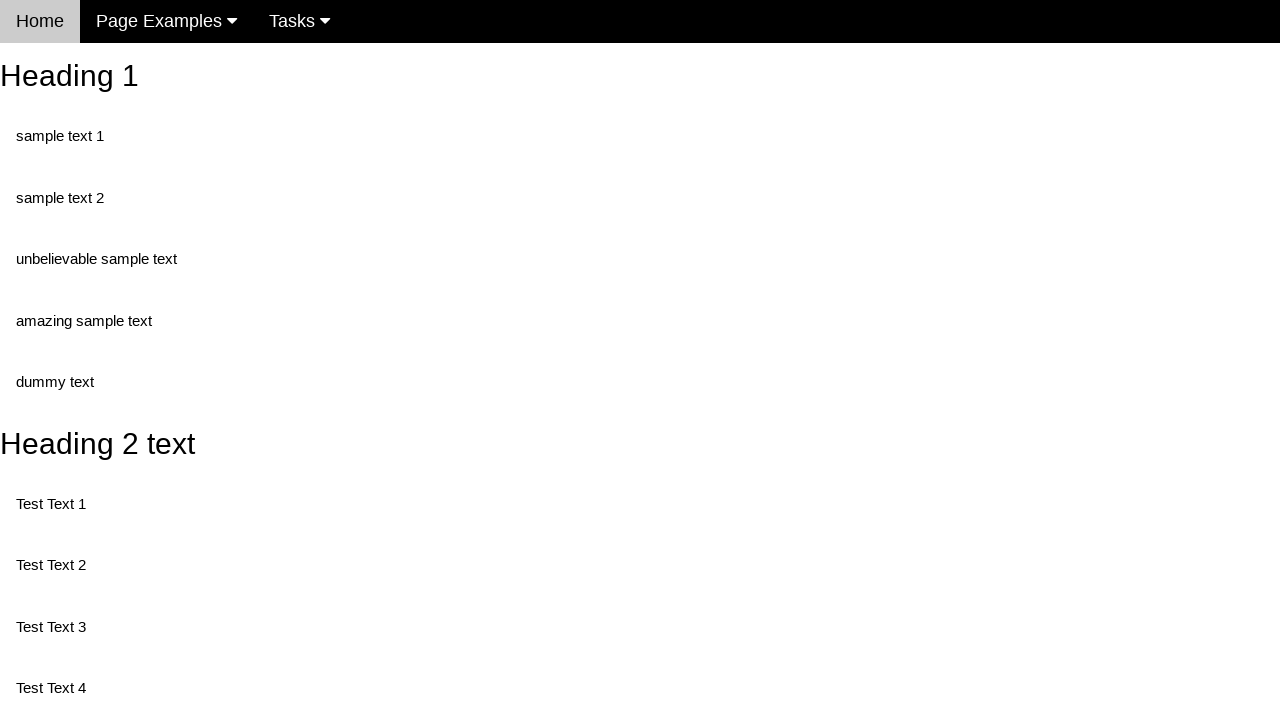